Tests waiting for a slow-loading element to appear on the page with a long timeout

Starting URL: https://practice.expandtesting.com/slow

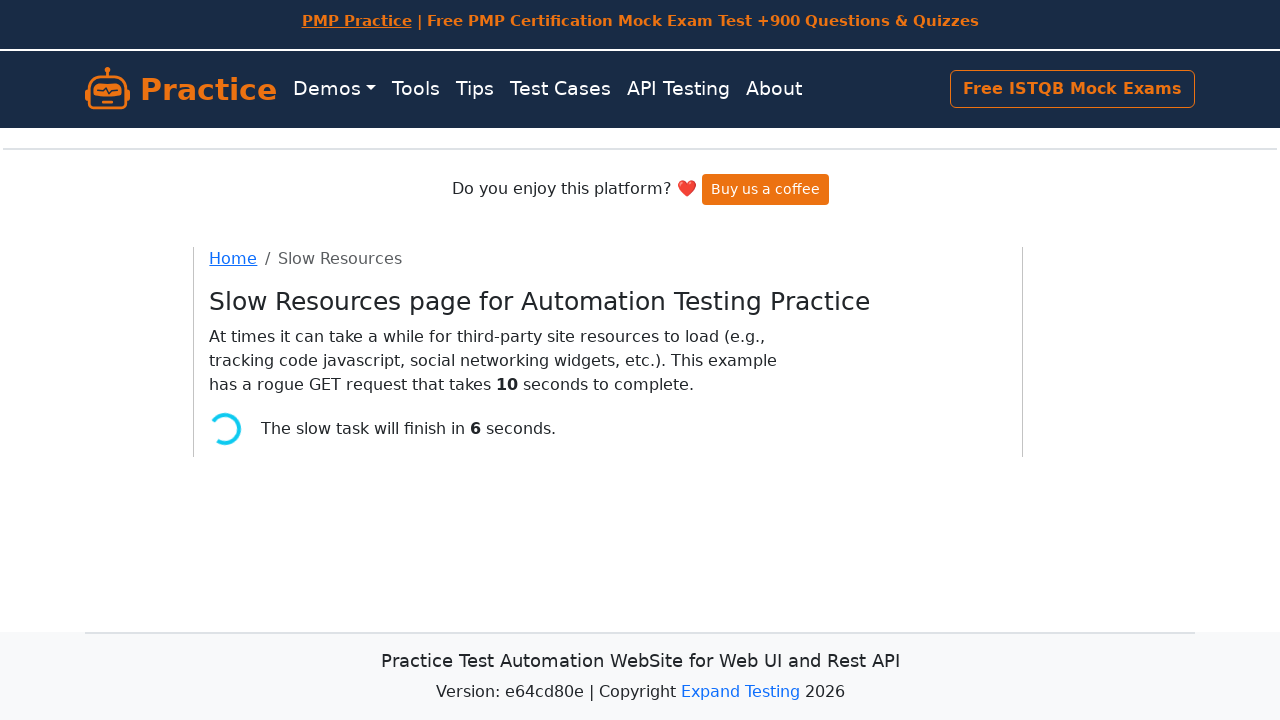

Waited for alert element to appear with 60 second timeout on slow-loading page
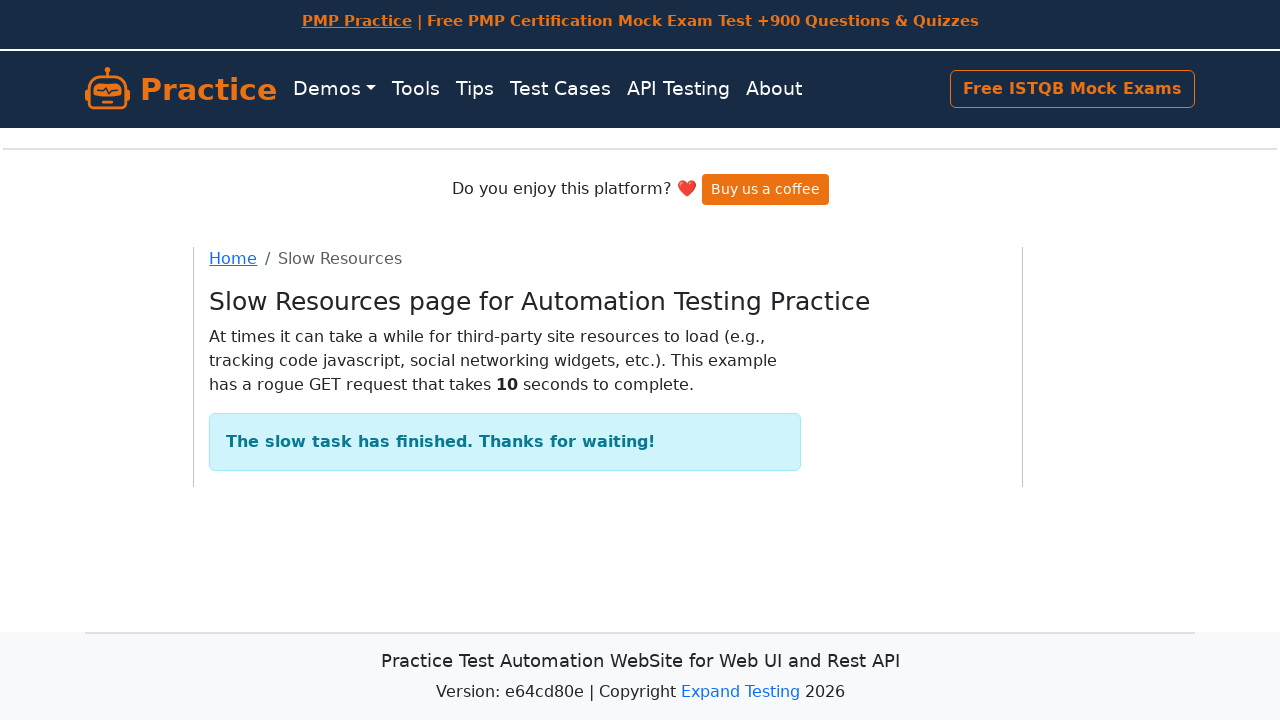

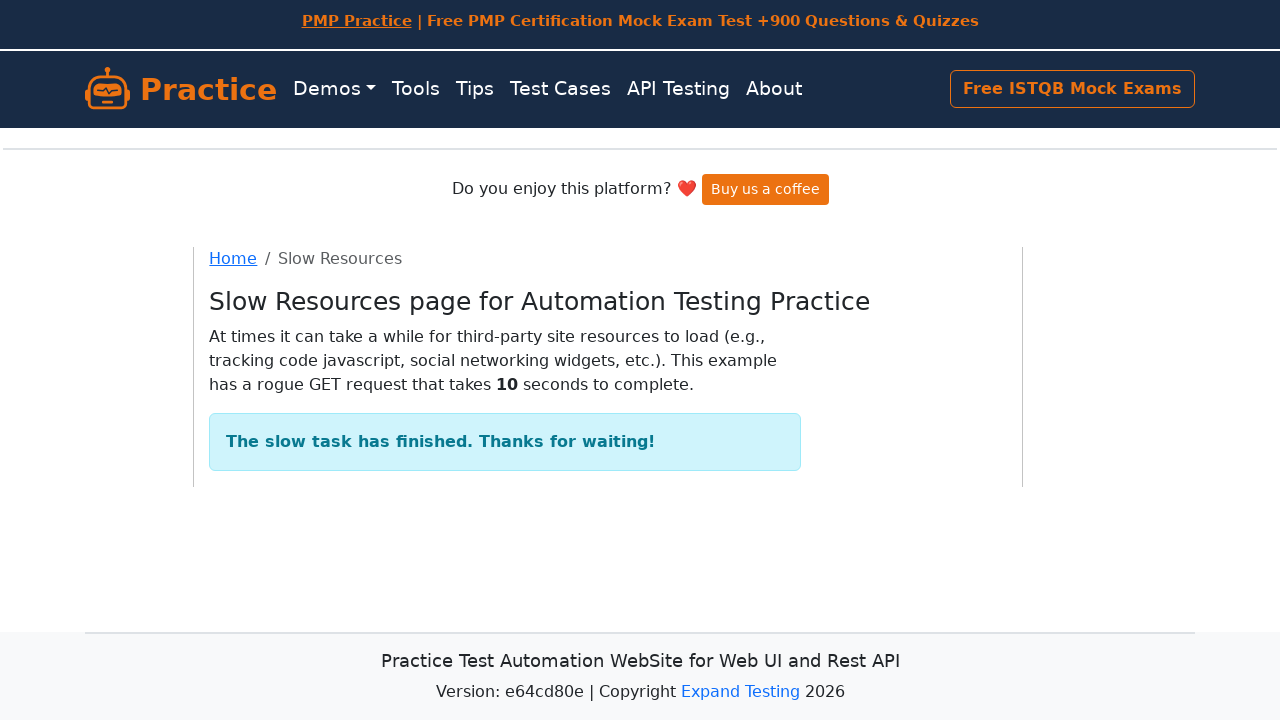